Tests current address text field interaction by entering an address into the current address textarea

Starting URL: https://demoqa.com/text-box

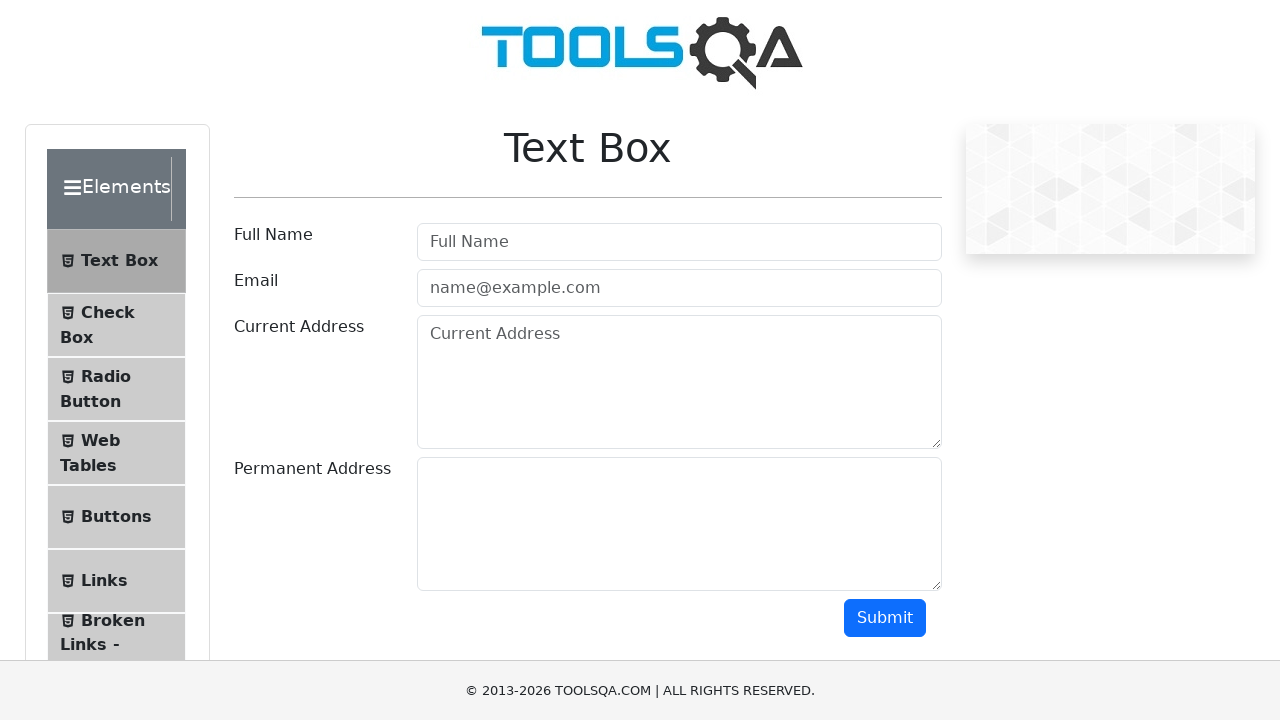

Filled current address field with 'Berlin, Germany' on #currentAddress
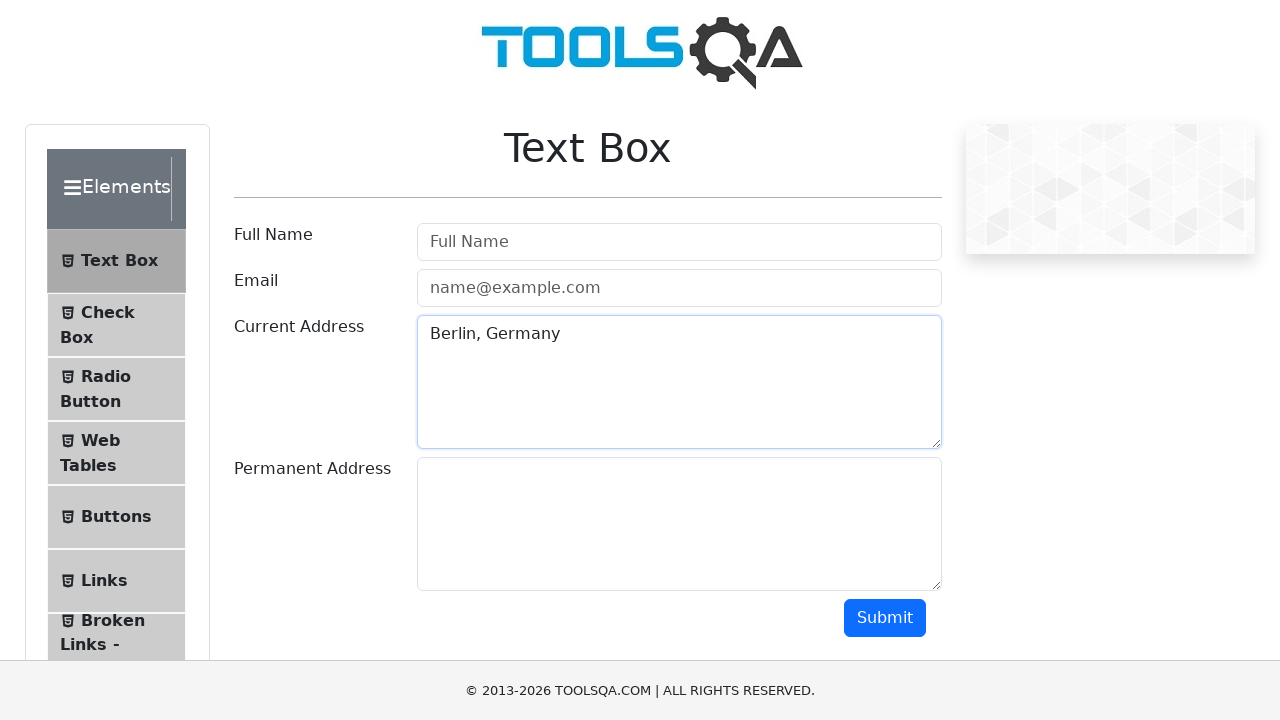

Verified current address field is present and loaded
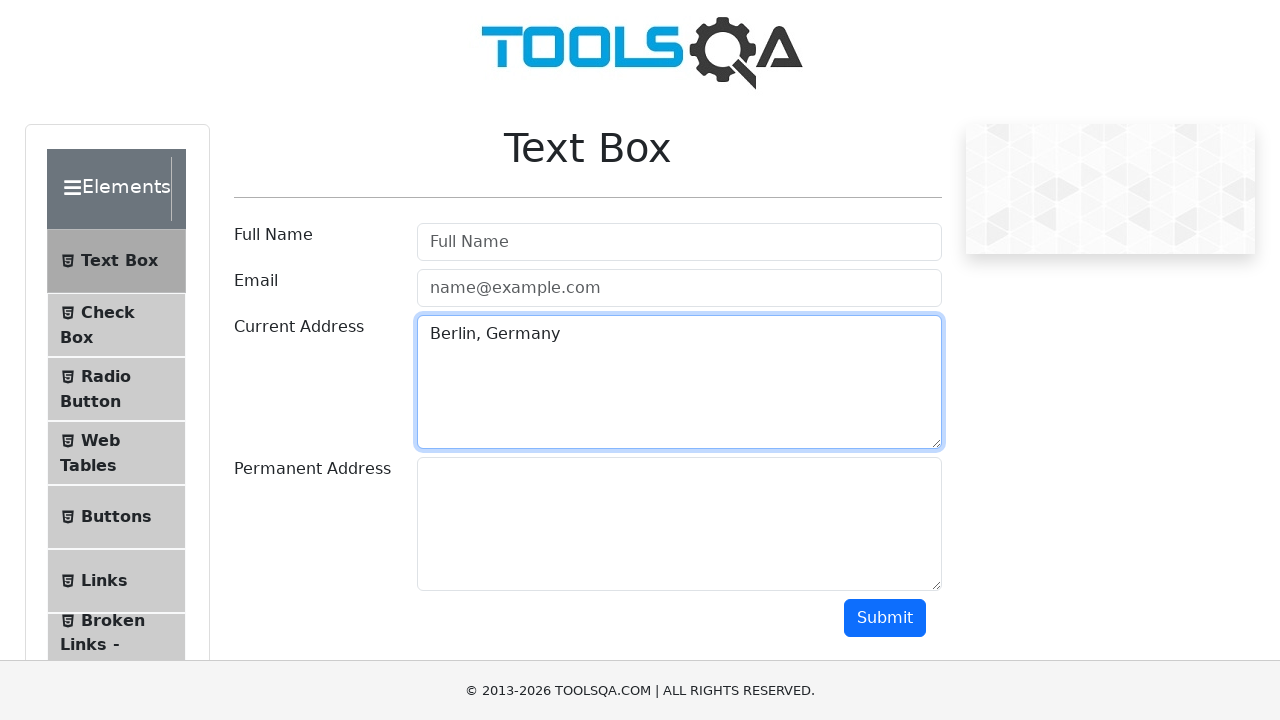

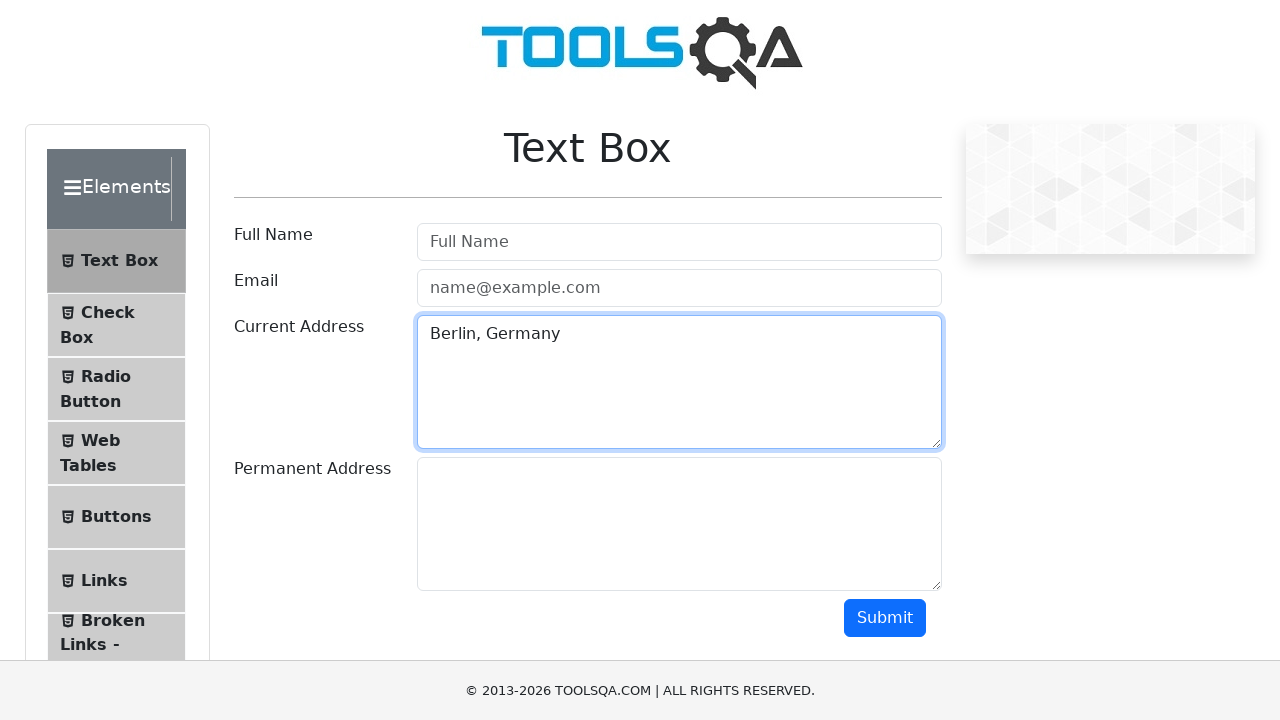